Tests the resizable jQuery UI widget by navigating to the Resizable demo page, switching to the iframe, and dragging the resize handle to resize the element

Starting URL: https://jqueryui.com/

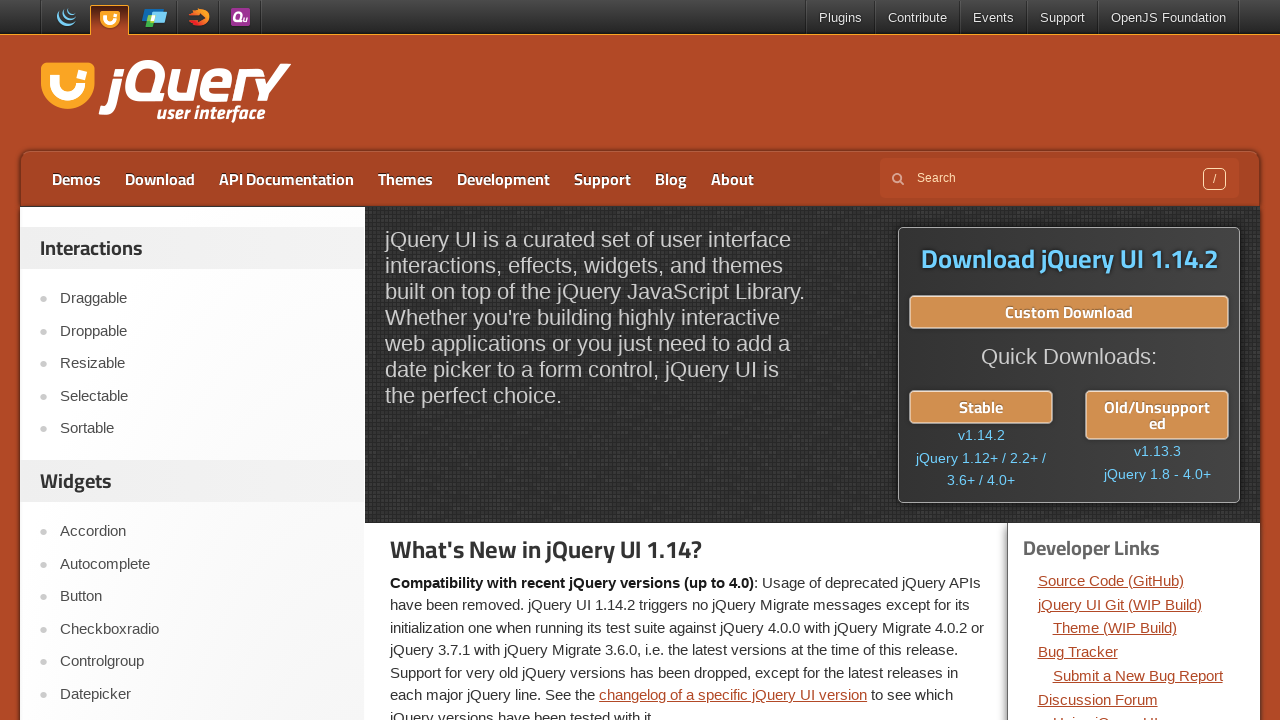

Clicked on Resizable link in navigation at (202, 364) on text=Resizable
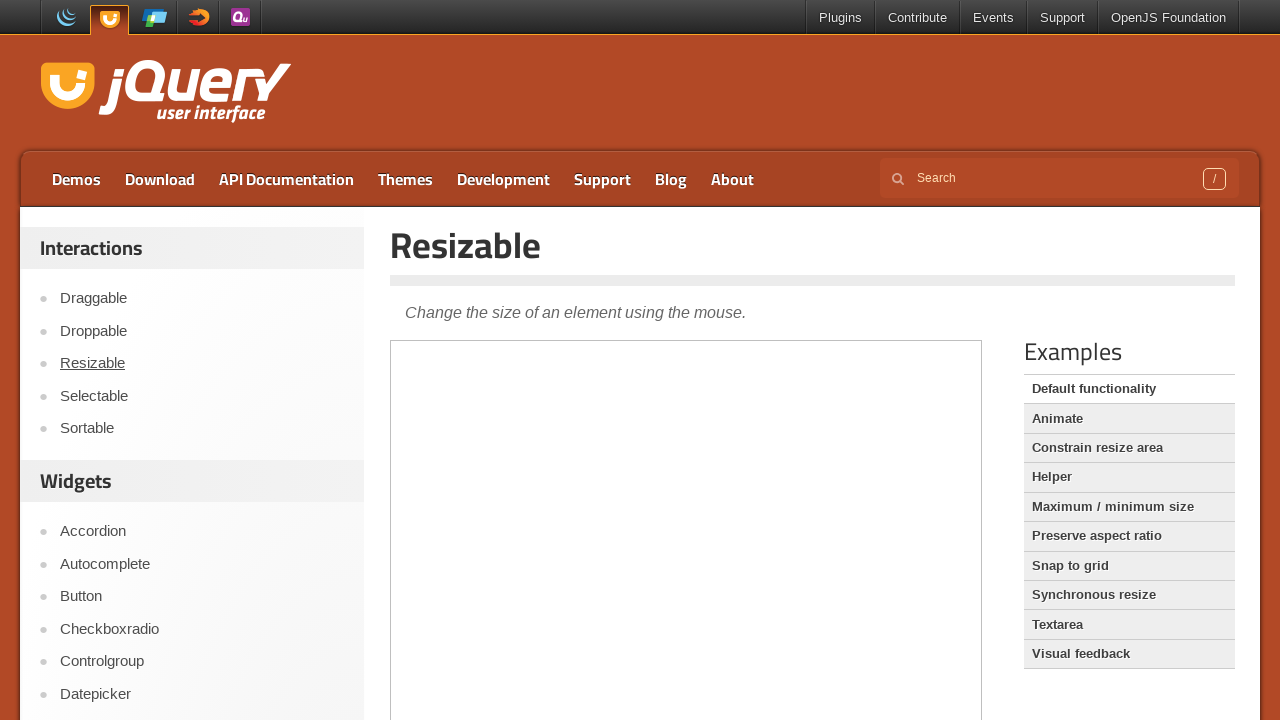

Located demo iframe
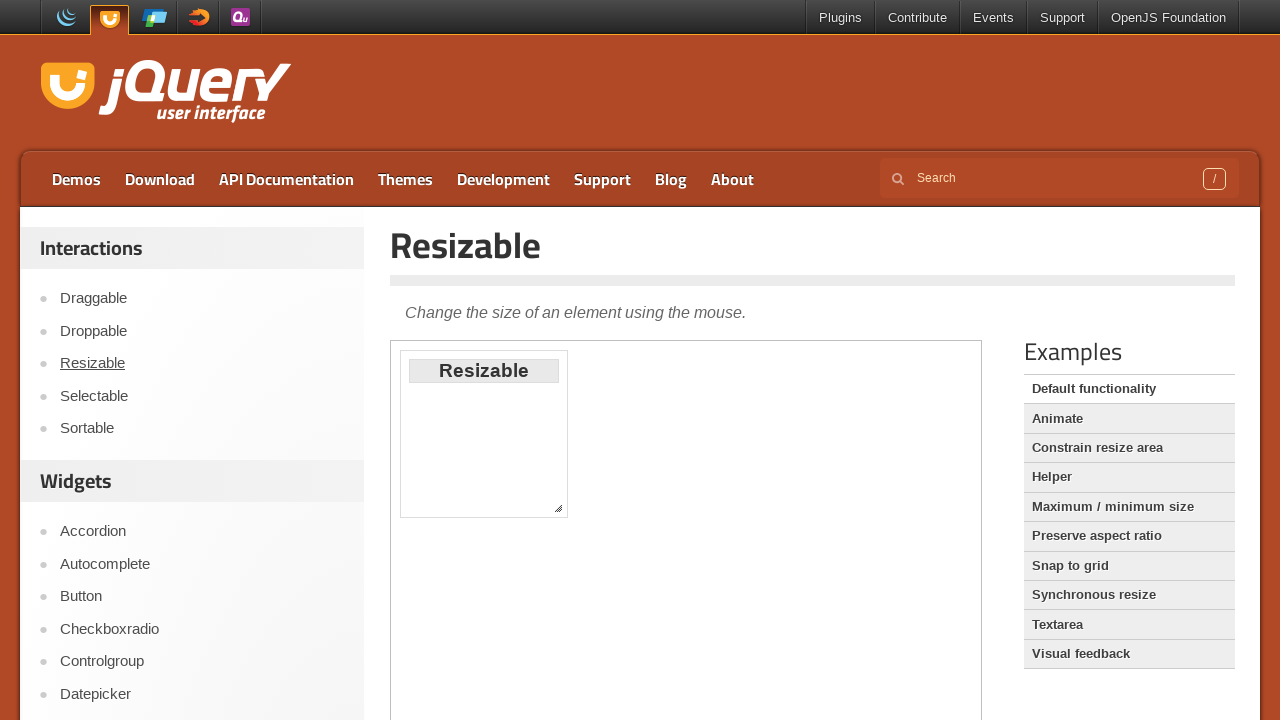

Located resize handle element
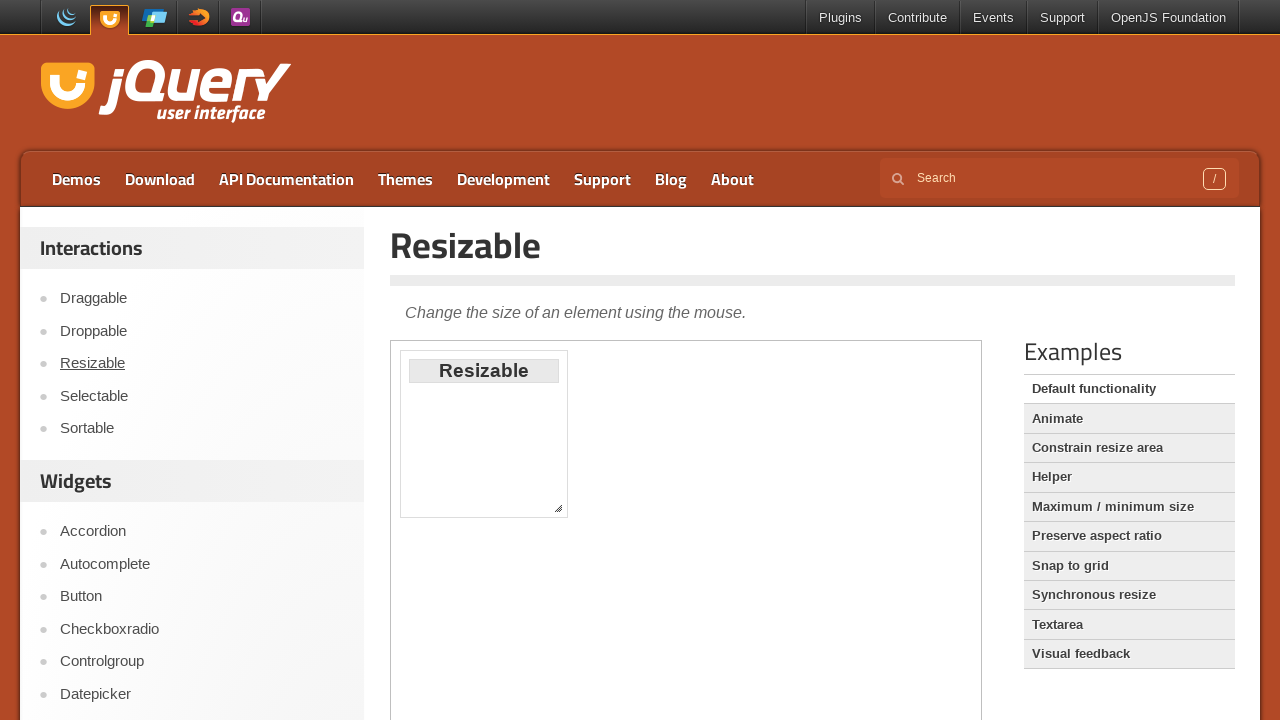

Scrolled resize handle into view
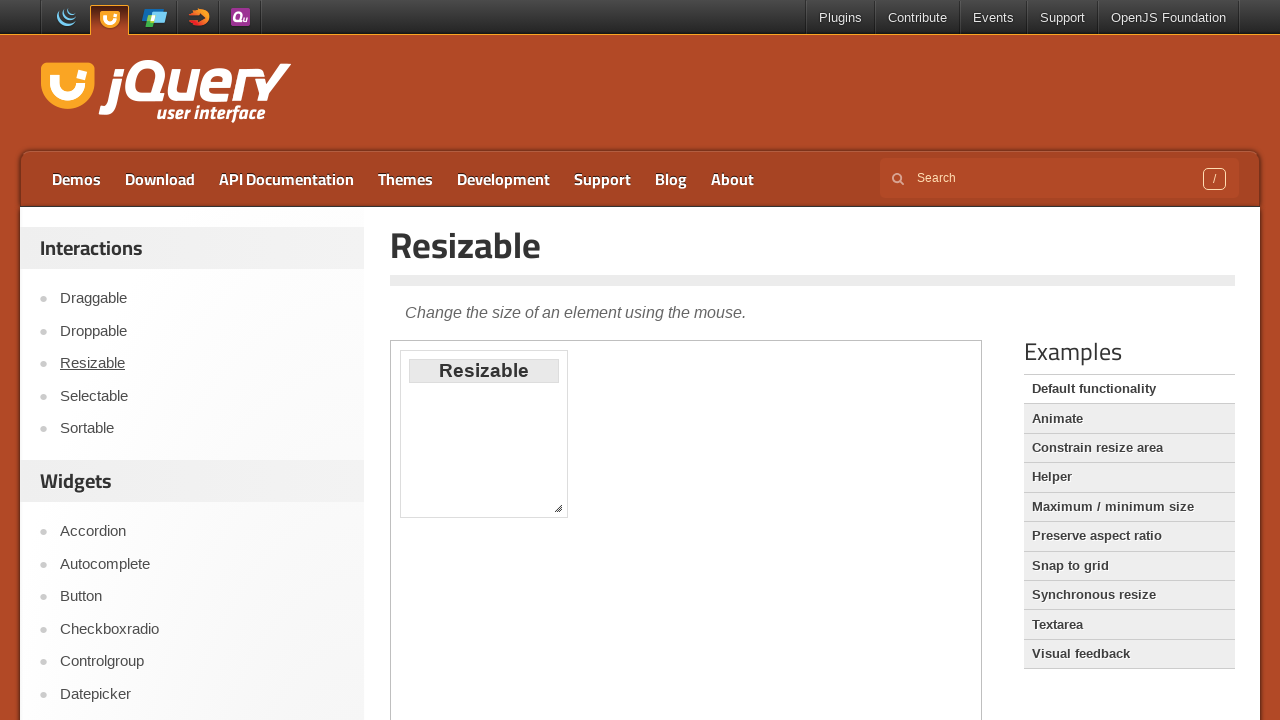

Dragged resize handle to new position (45, 125) to resize element at (595, 625)
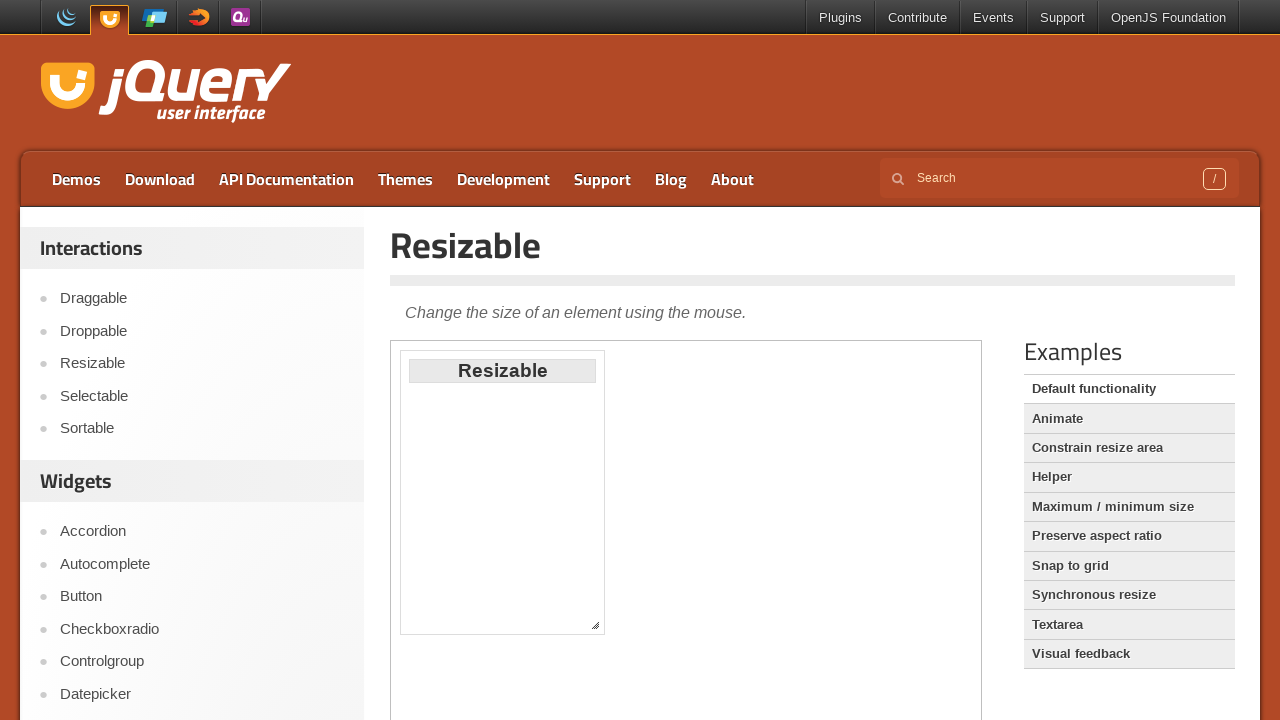

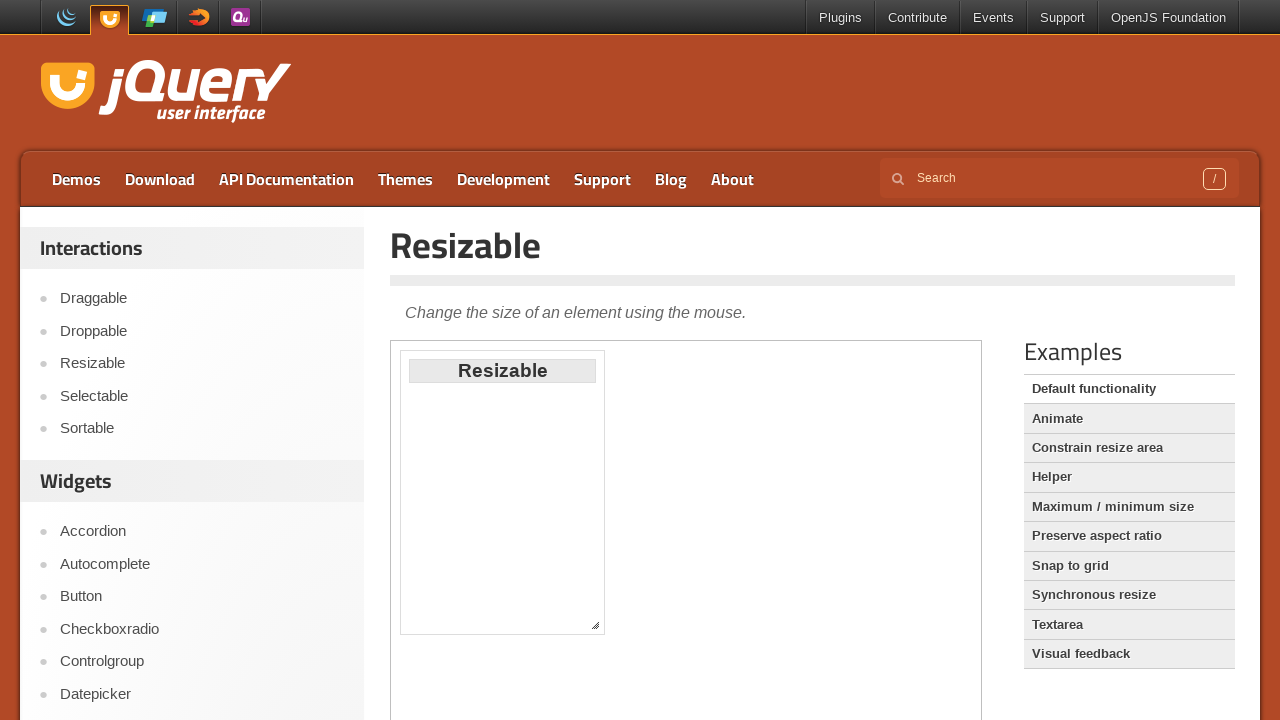